Tests a form submission by filling in name and number fields, clicking submit, and verifying that a success alert is displayed.

Starting URL: https://sauce-form.vercel.app/

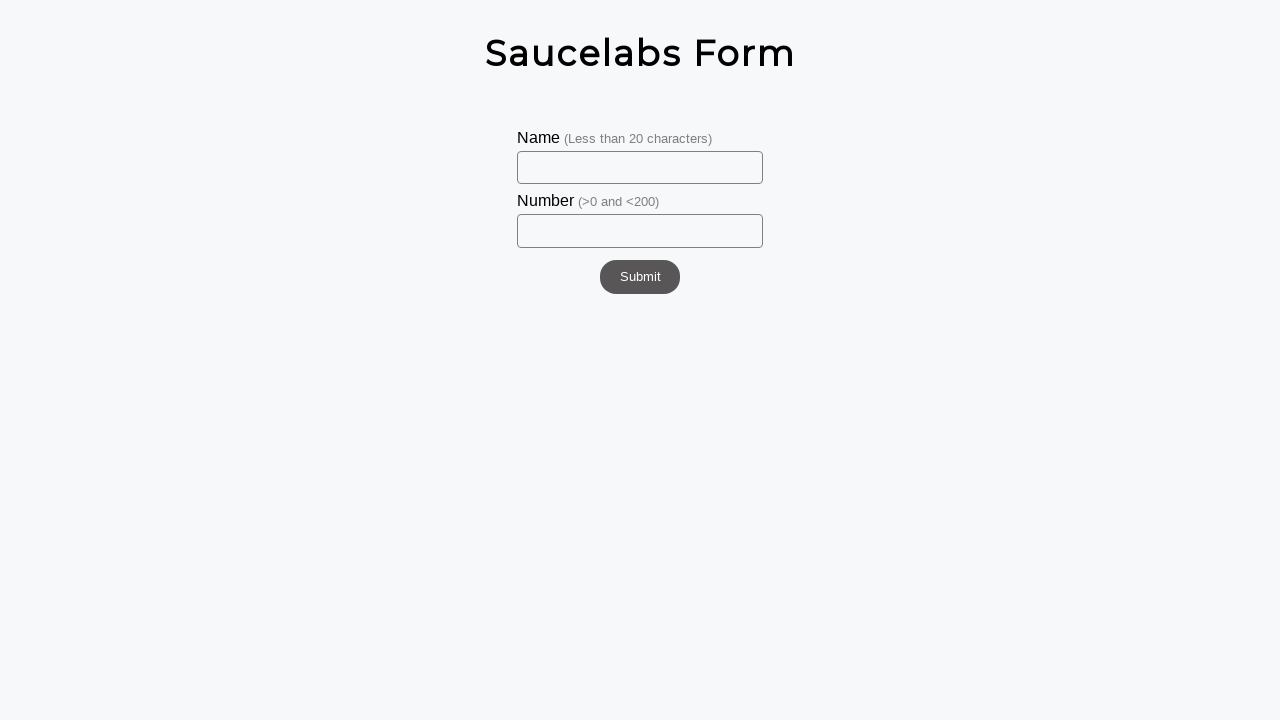

Filled name field with 'Johan' on #name
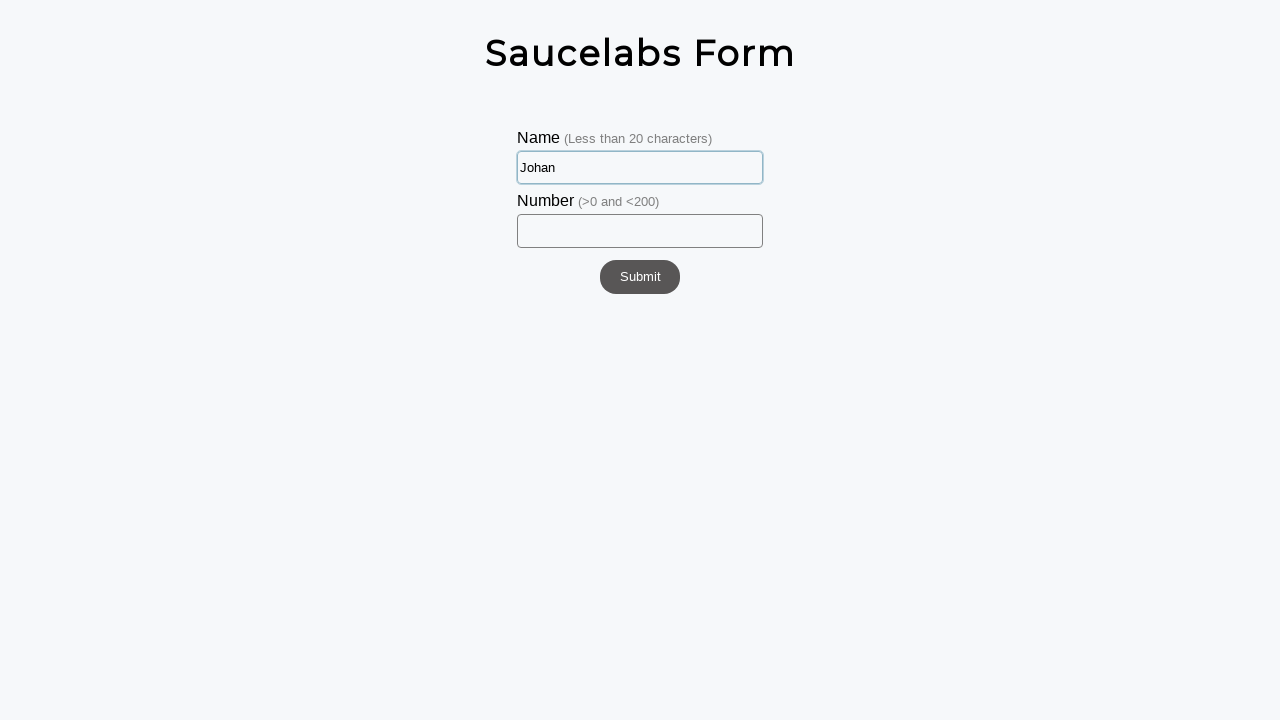

Filled number field with '1' on #number
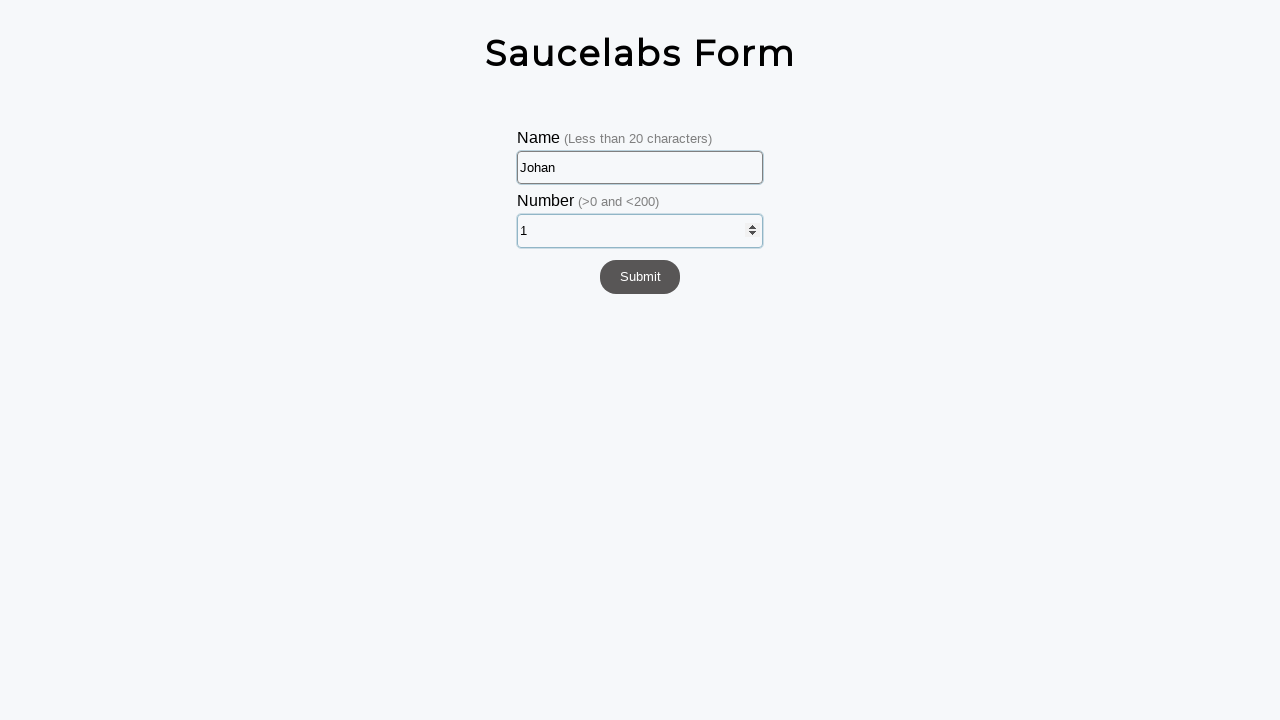

Clicked submit button at (640, 277) on #submit
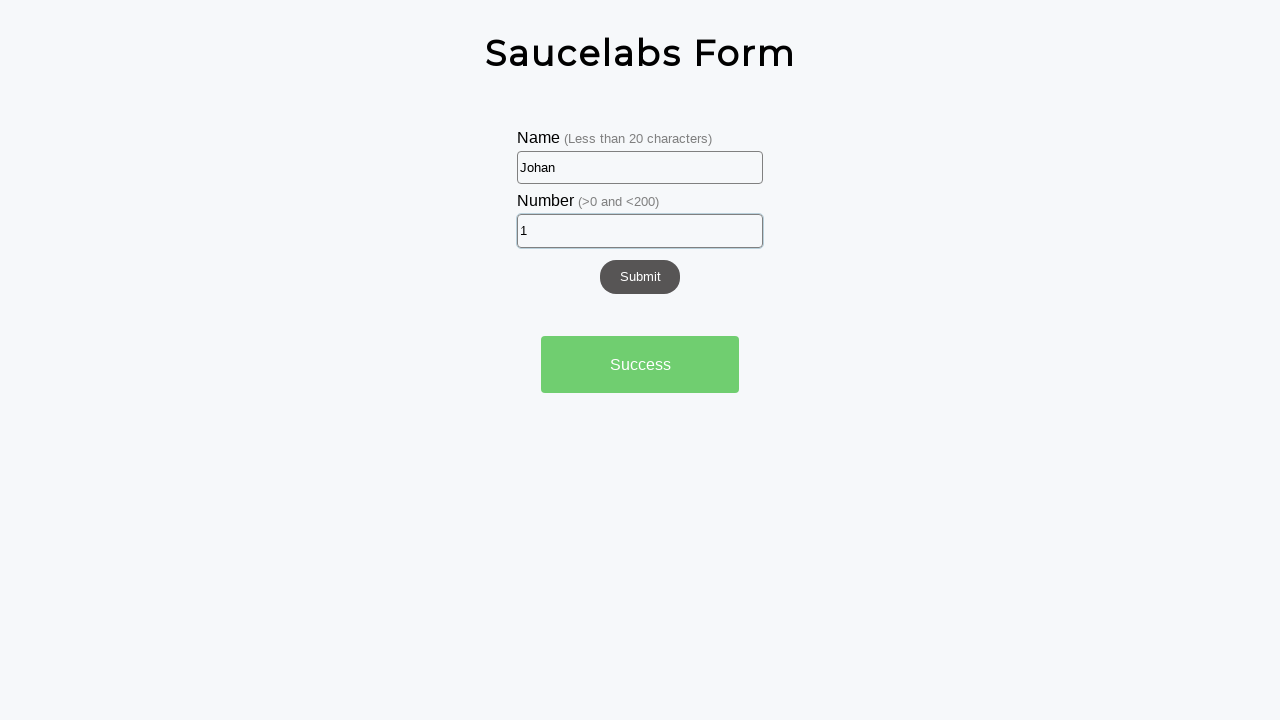

Success alert element loaded
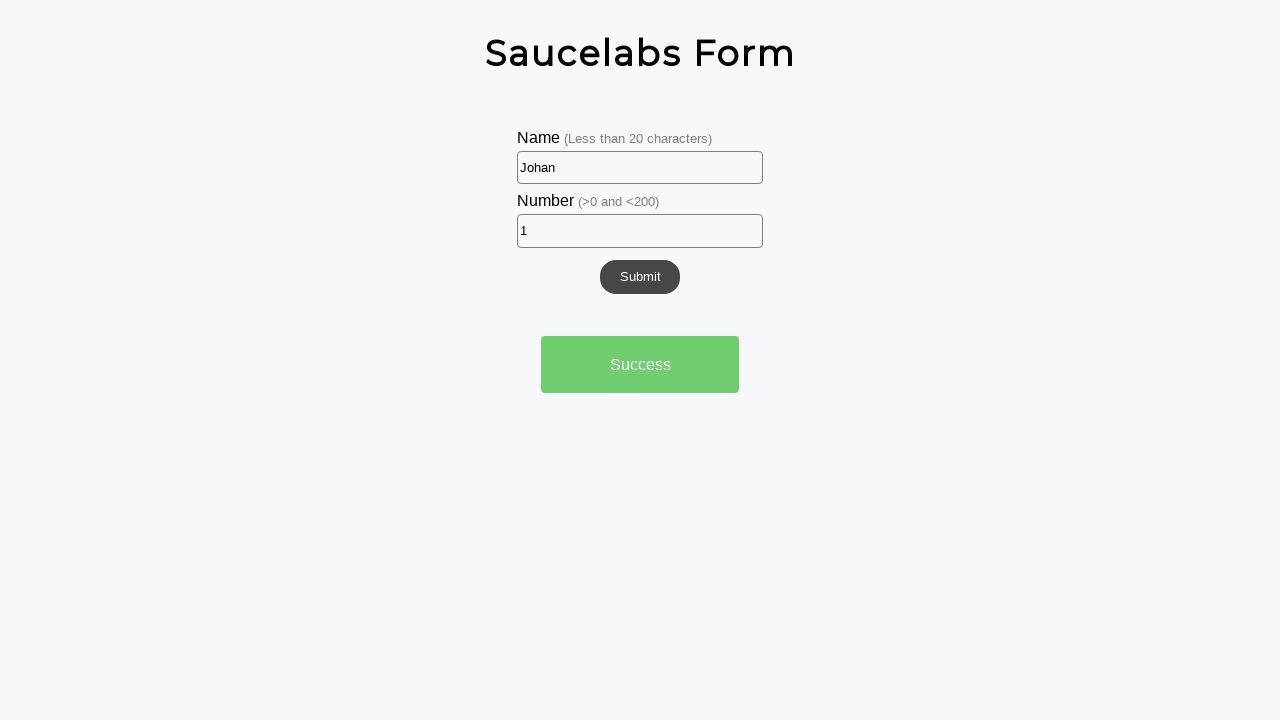

Retrieved alert text content
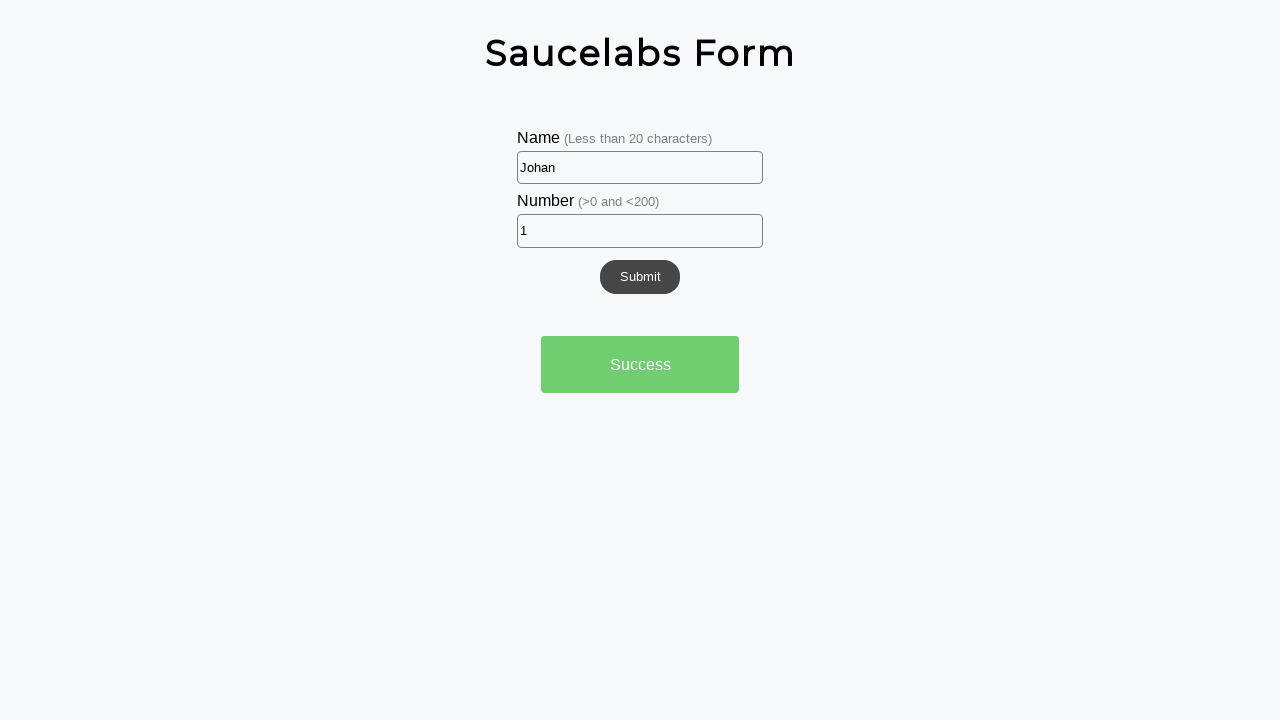

Verified alert displays 'Success' message
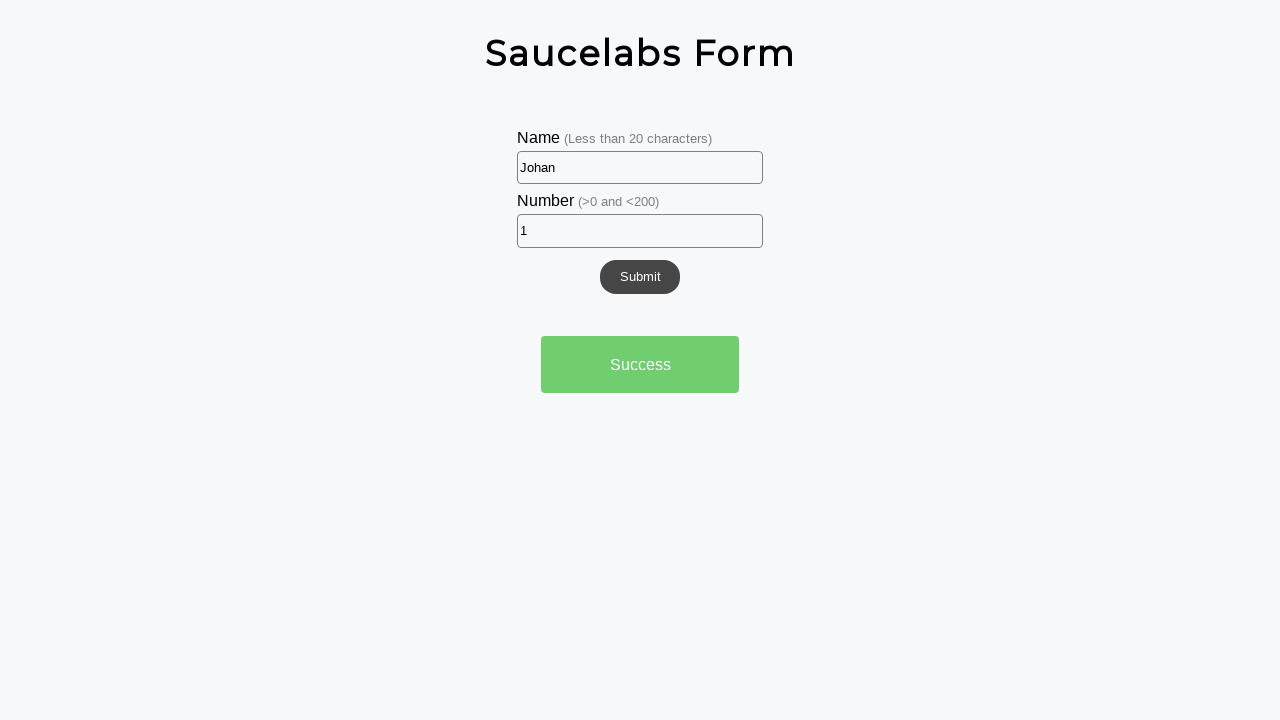

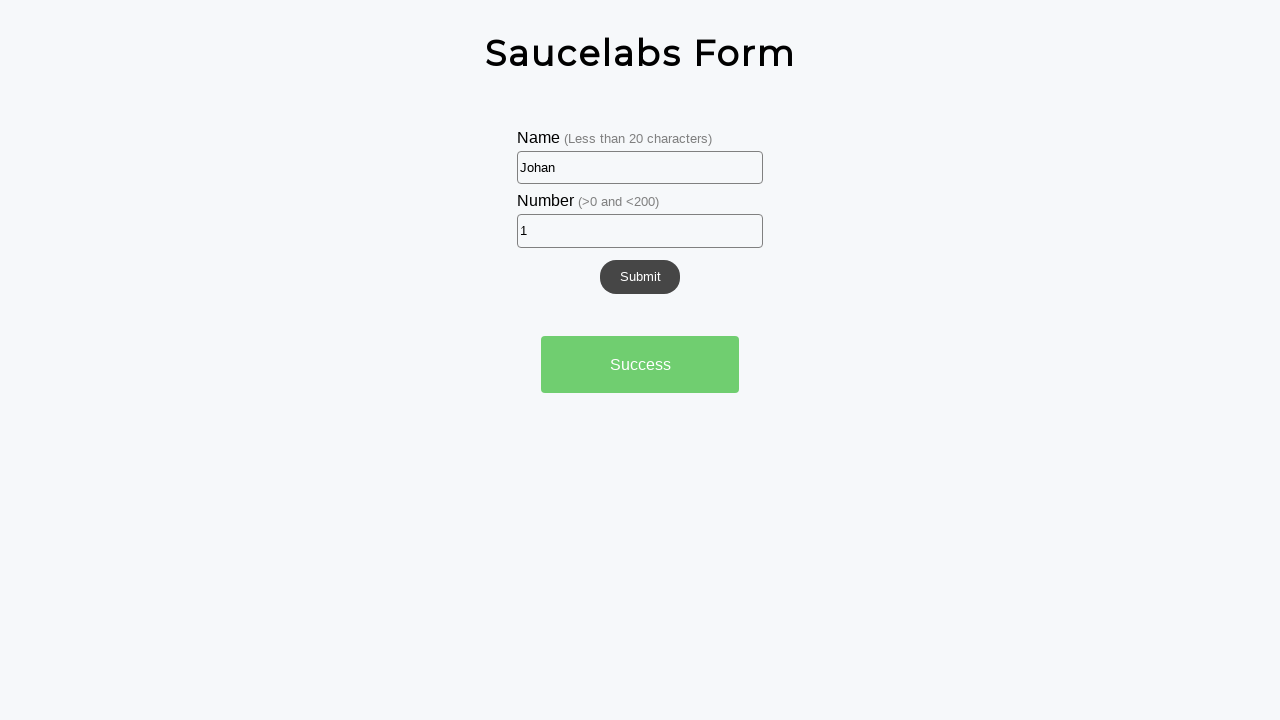